Tests a card payment form by filling in card number, cardholder name, expiration date, and CVC, then submitting the payment and verifying the confirmation status.

Starting URL: https://sandbox.cardpay.com/MI/cardpayment2.html?orderXml=PE9SREVSIFdBTExFVF9JRD0nODI5OScgT1JERVJfTlVNQkVSPSc0NTgyMTEnIEFNT1VOVD0nMjkxLjg2JyBDVVJSRU5DWT0nRVVSJyAgRU1BSUw9J2N1c3RvbWVyQGV4YW1wbGUuY29tJz4KPEFERFJFU1MgQ09VTlRSWT0nVVNBJyBTVEFURT0nTlknIFpJUD0nMTAwMDEnIENJVFk9J05ZJyBTVFJFRVQ9JzY3NyBTVFJFRVQnIFBIT05FPSc4NzY5OTA5MCcgVFlQRT0nQklMTElORycvPgo8L09SREVSPg==&sha512=998150a2b27484b776a1628bfe7505a9cb430f276dfa35b14315c1c8f03381a90490f6608f0dcff789273e05926cd782e1bb941418a9673f43c47595aa7b8b0d

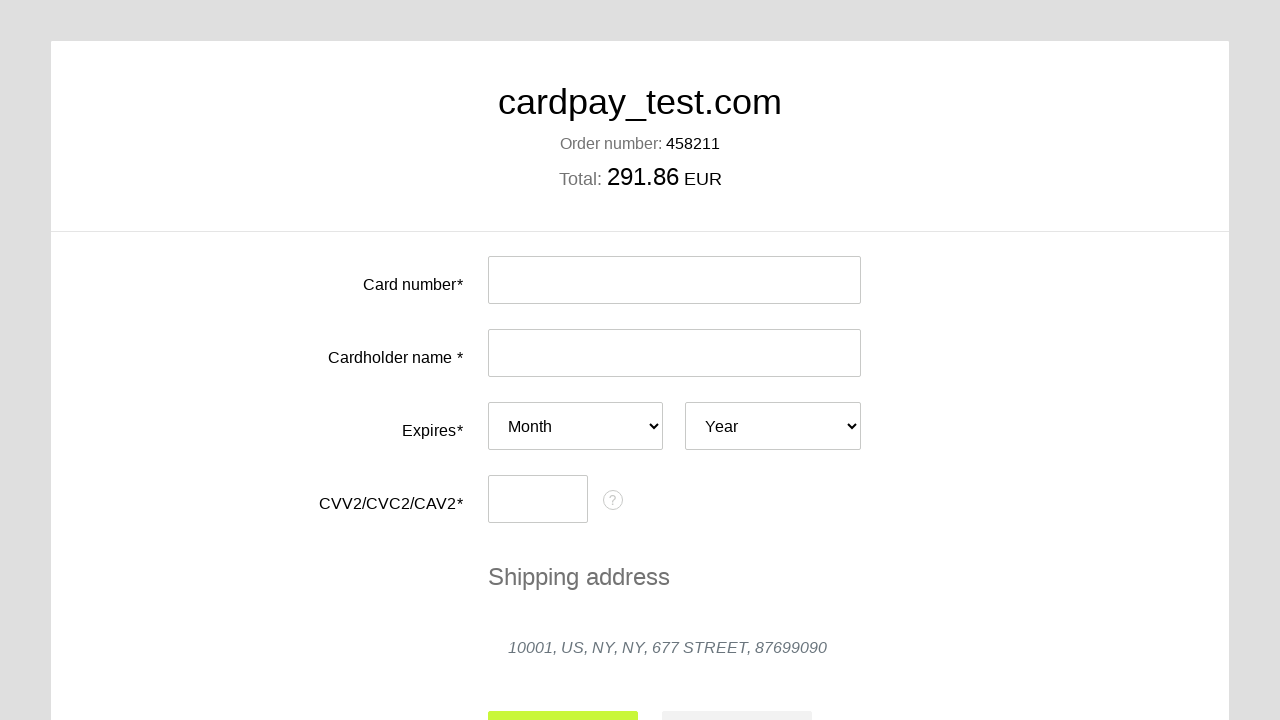

Clicked card number input field at (674, 280) on #input-card-number
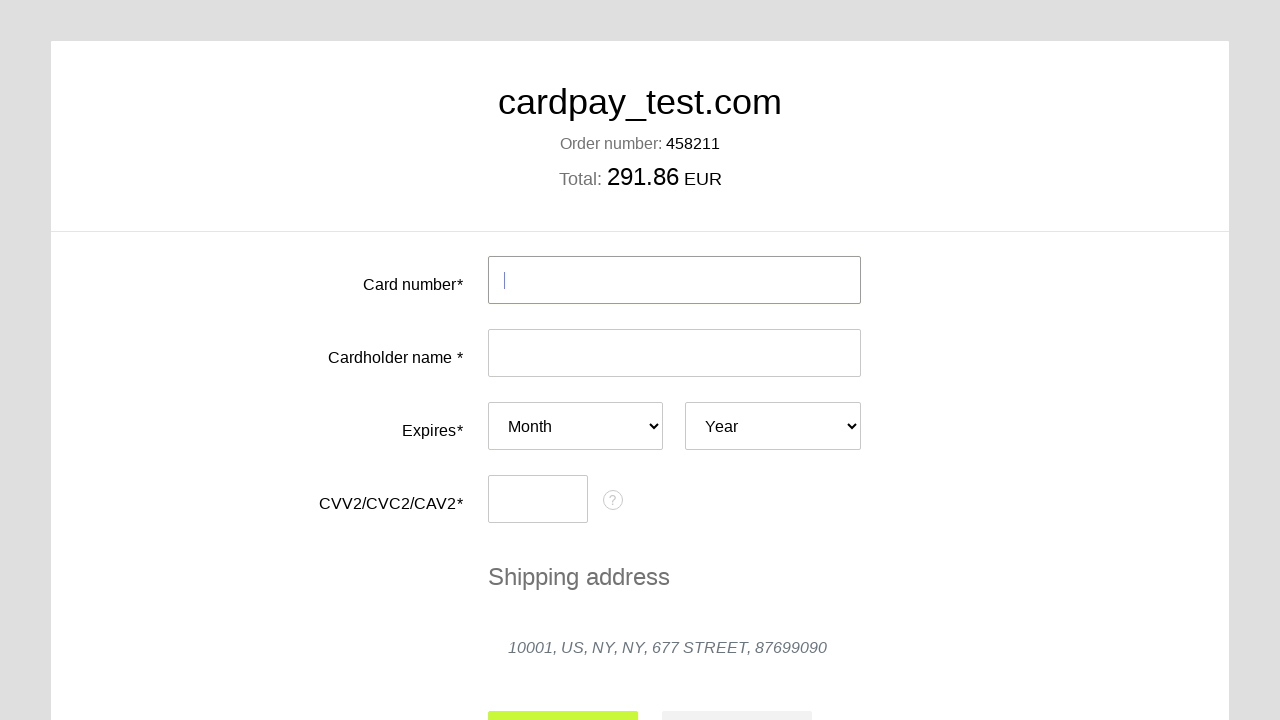

Filled card number field with test card number on #input-card-number
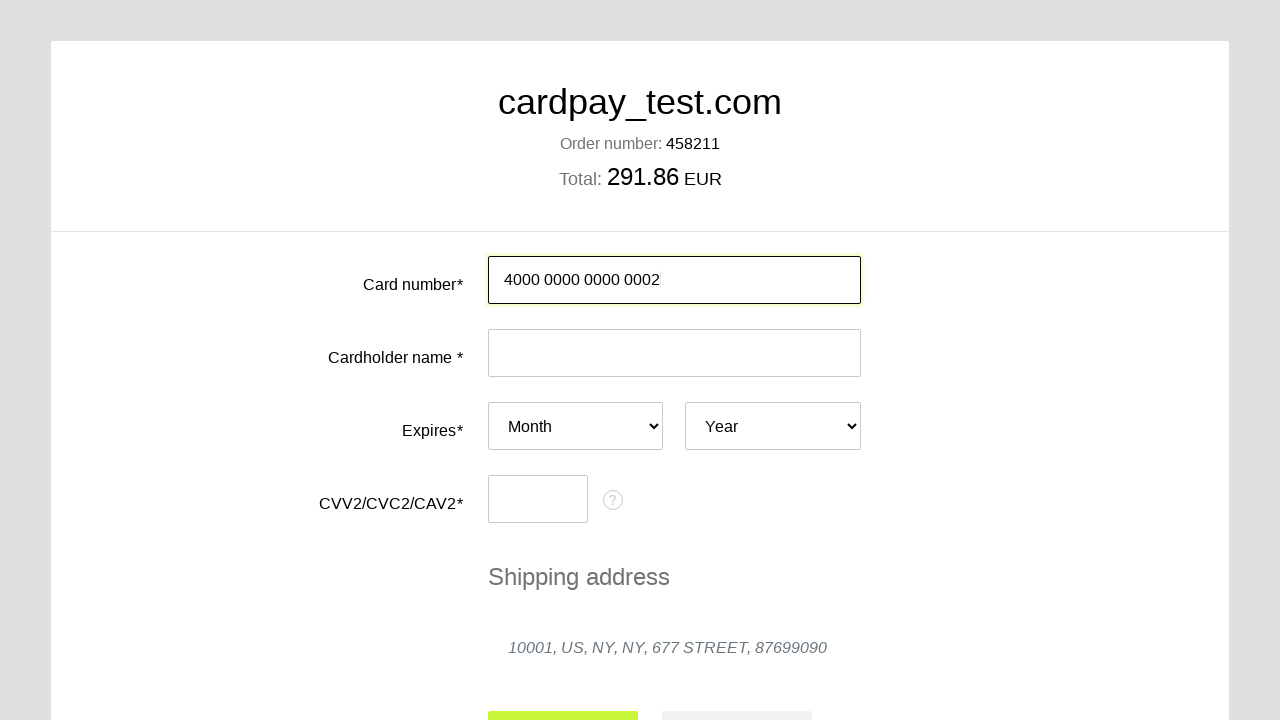

Clicked cardholder name input field at (674, 353) on #input-card-holder
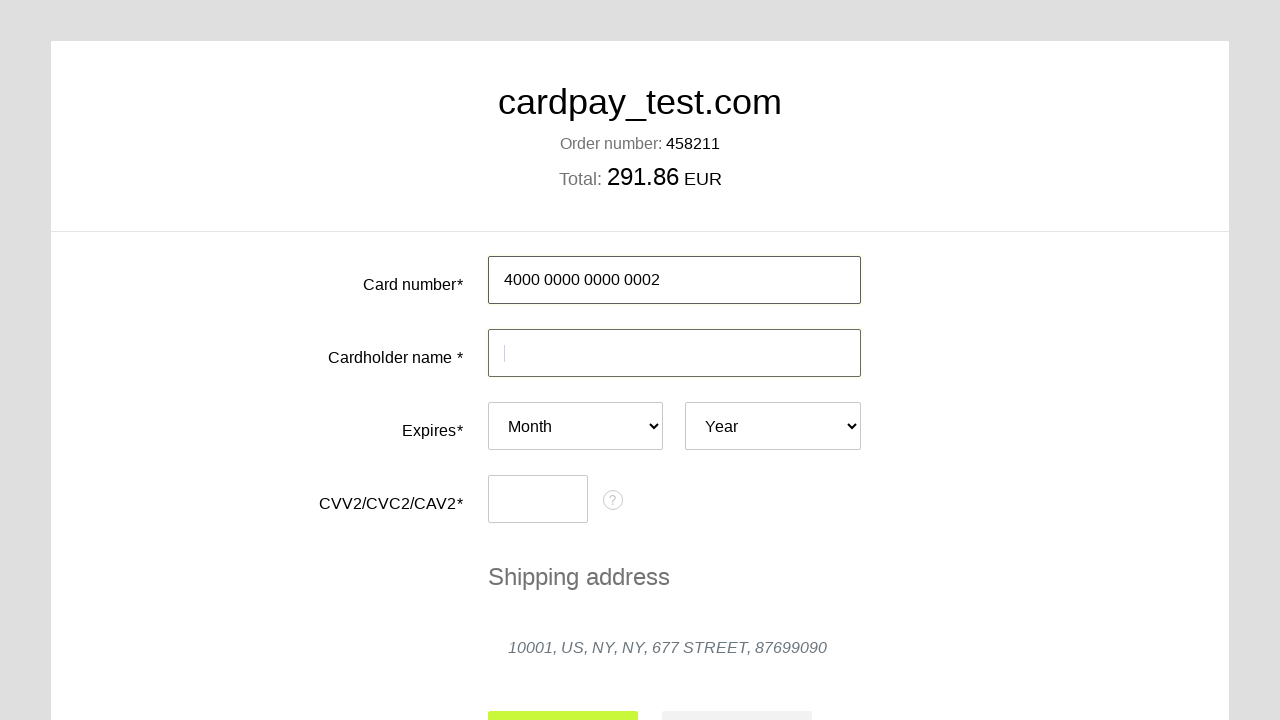

Filled cardholder name field with 'CHUCK MORRIS' on #input-card-holder
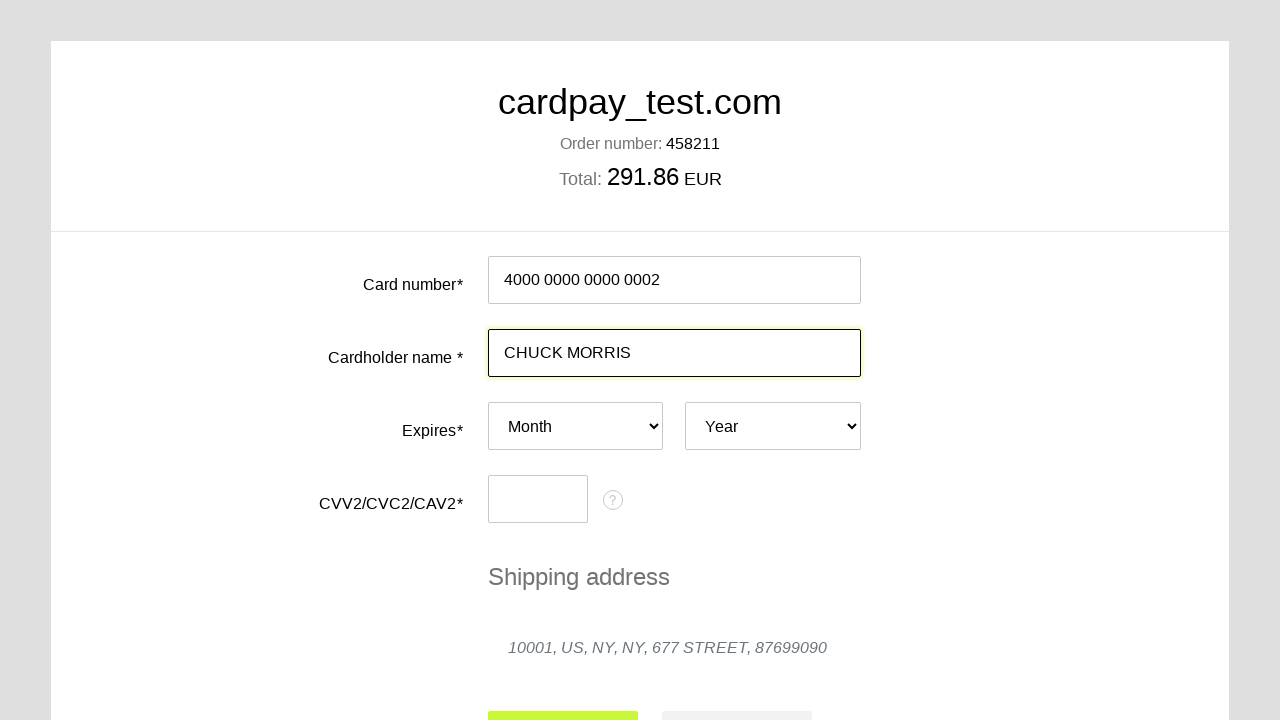

Clicked expiration month dropdown at (576, 426) on #card-expires-month
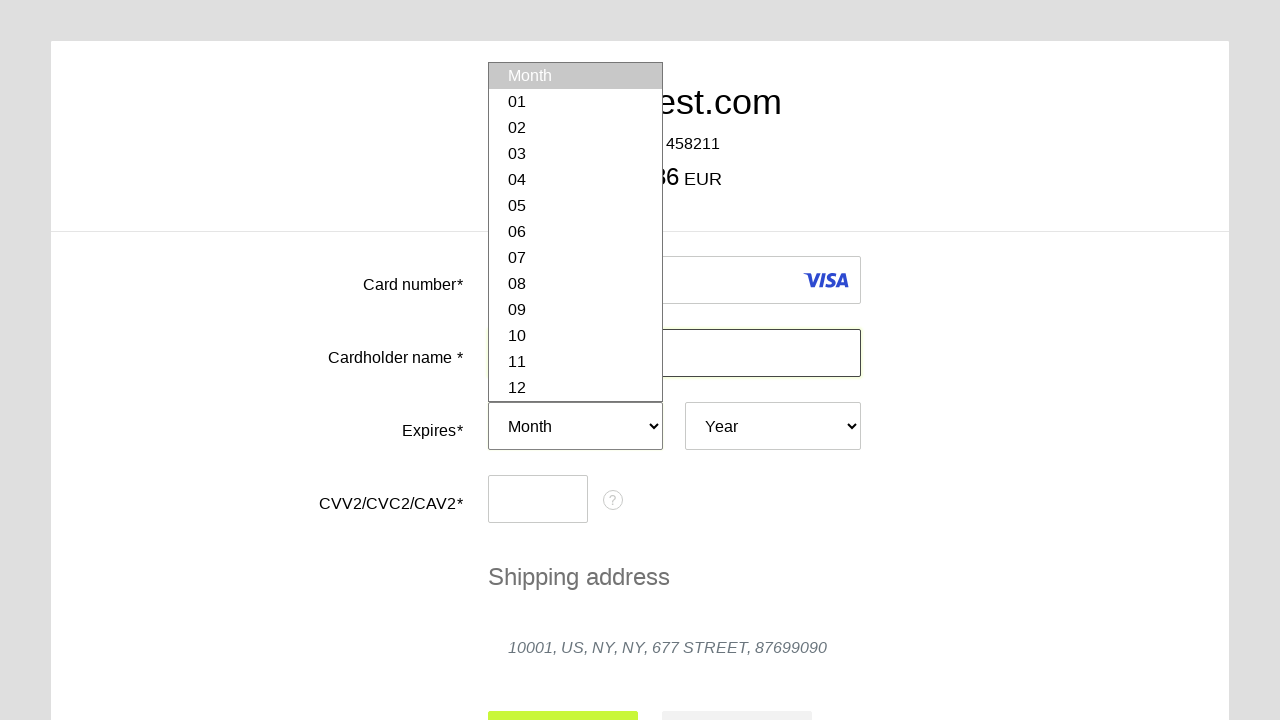

Selected expiration month '07' on #card-expires-month
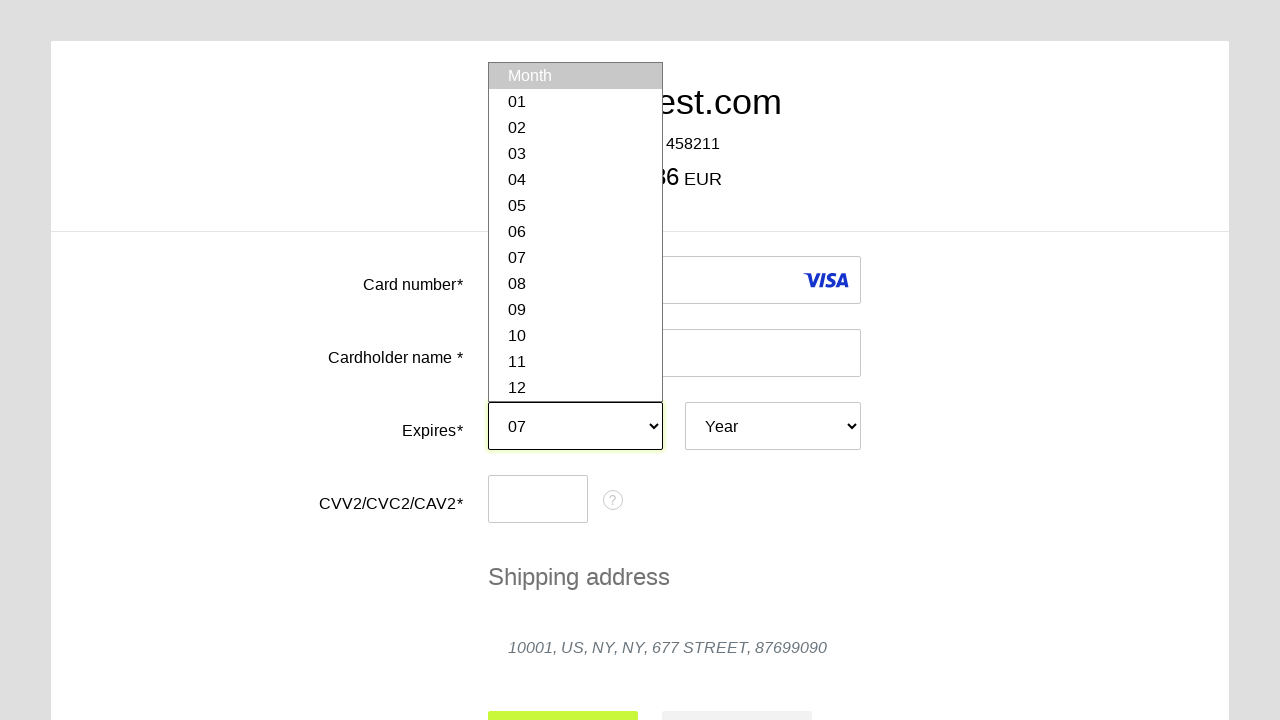

Clicked expiration year dropdown at (773, 426) on #card-expires-year
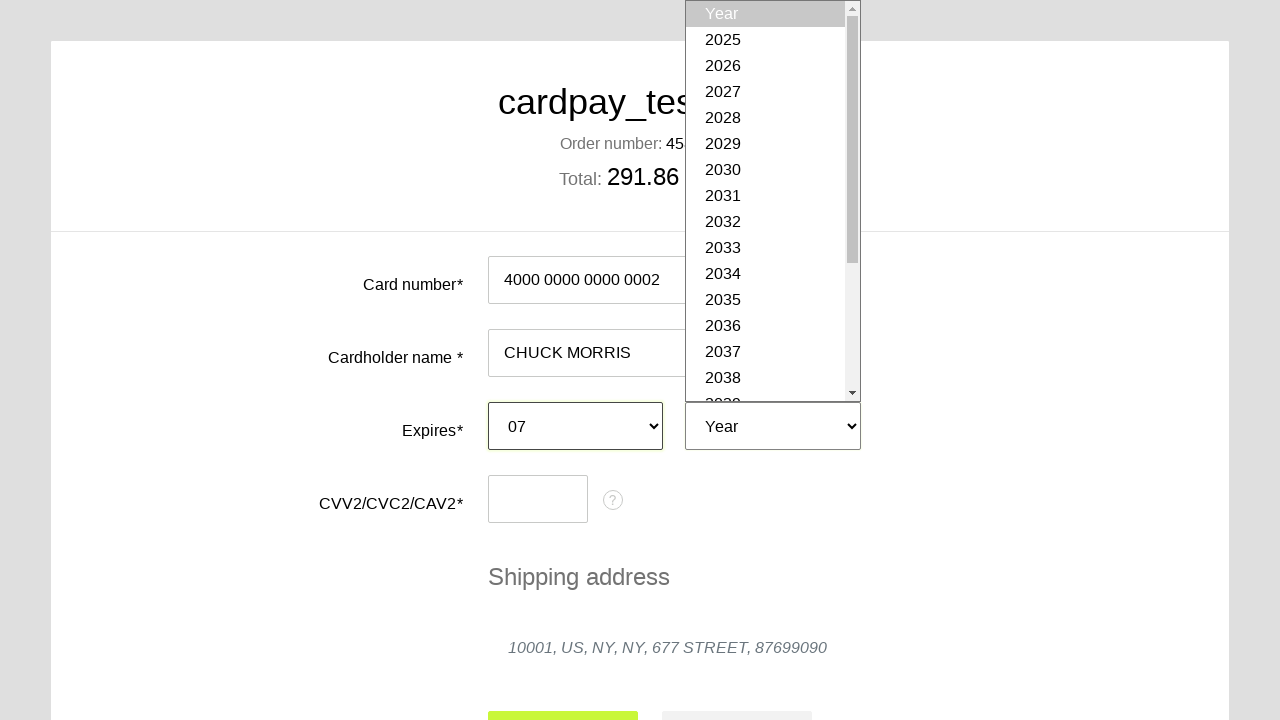

Selected expiration year '2037' on #card-expires-year
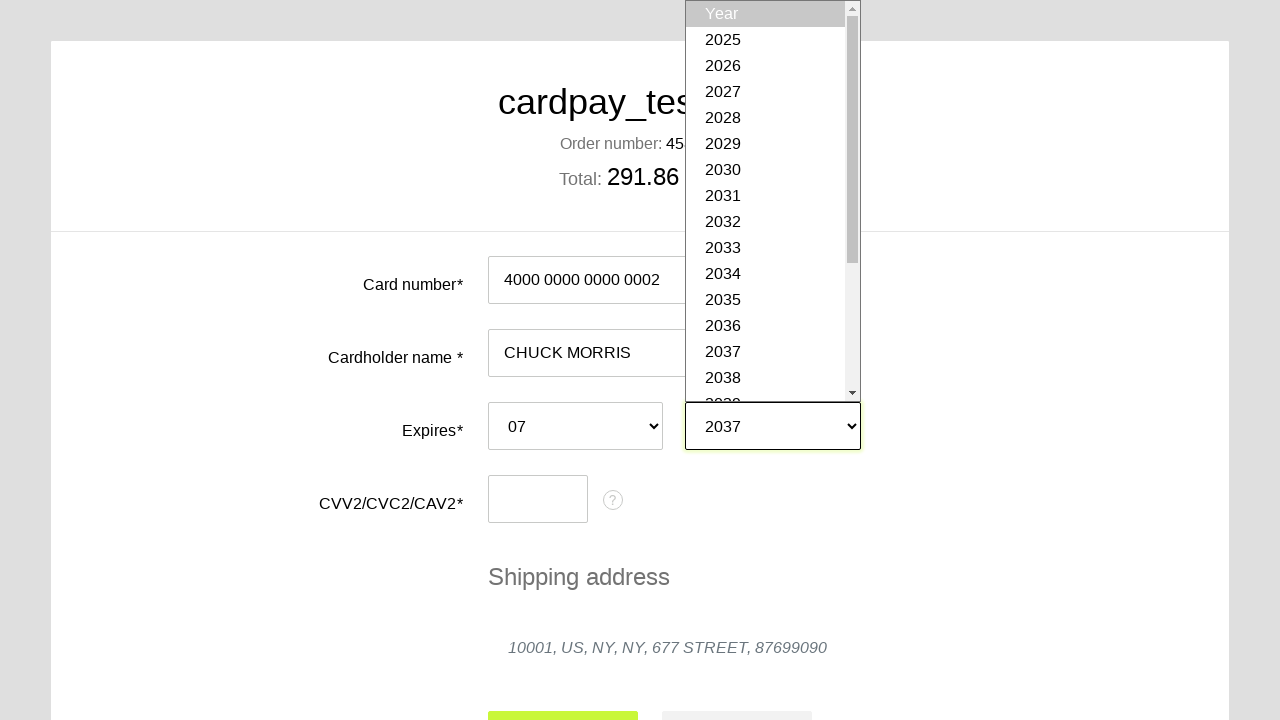

Clicked CVC code input field at (538, 499) on #input-card-cvc
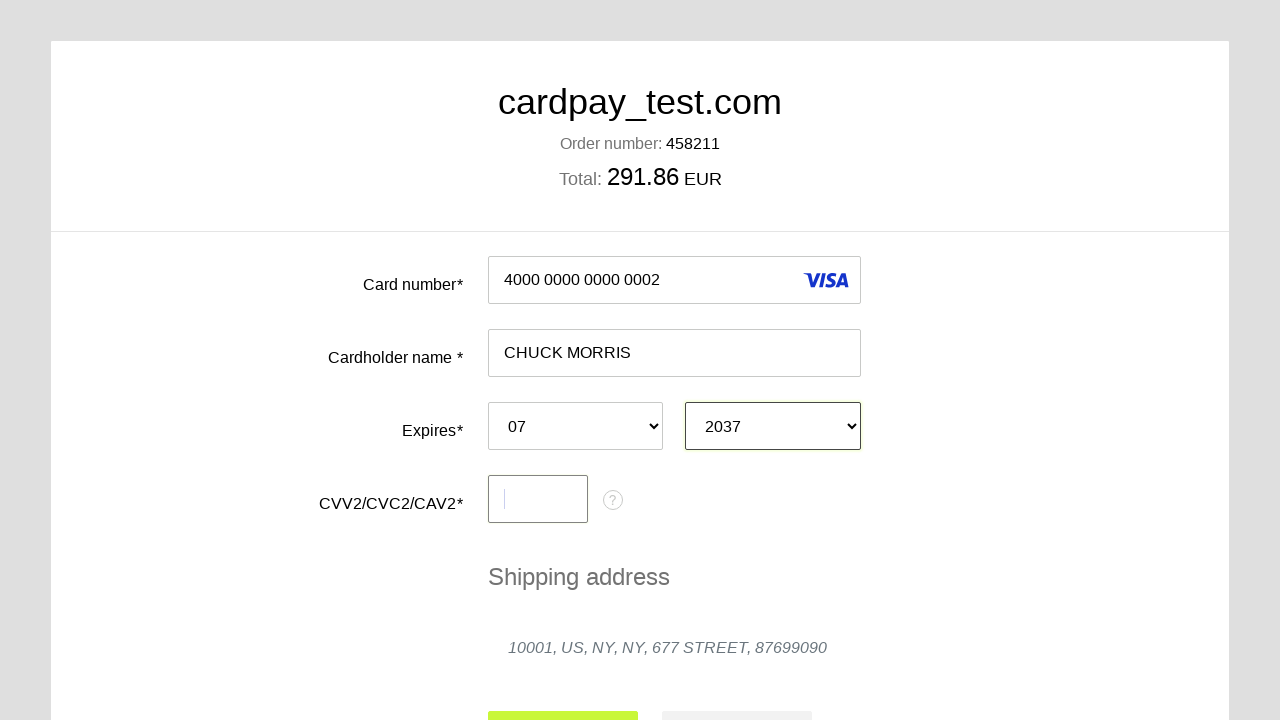

Filled CVC code field with '123' on #input-card-cvc
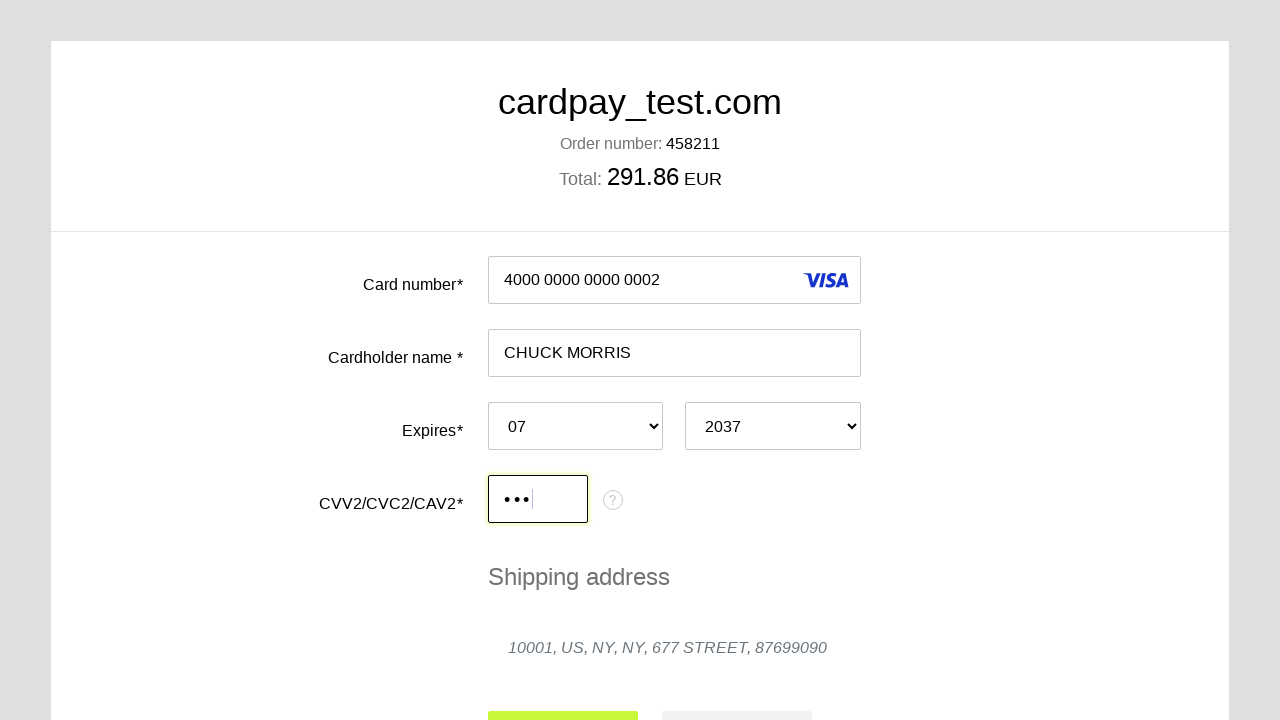

Clicked submit button to process payment at (563, 696) on #action-submit
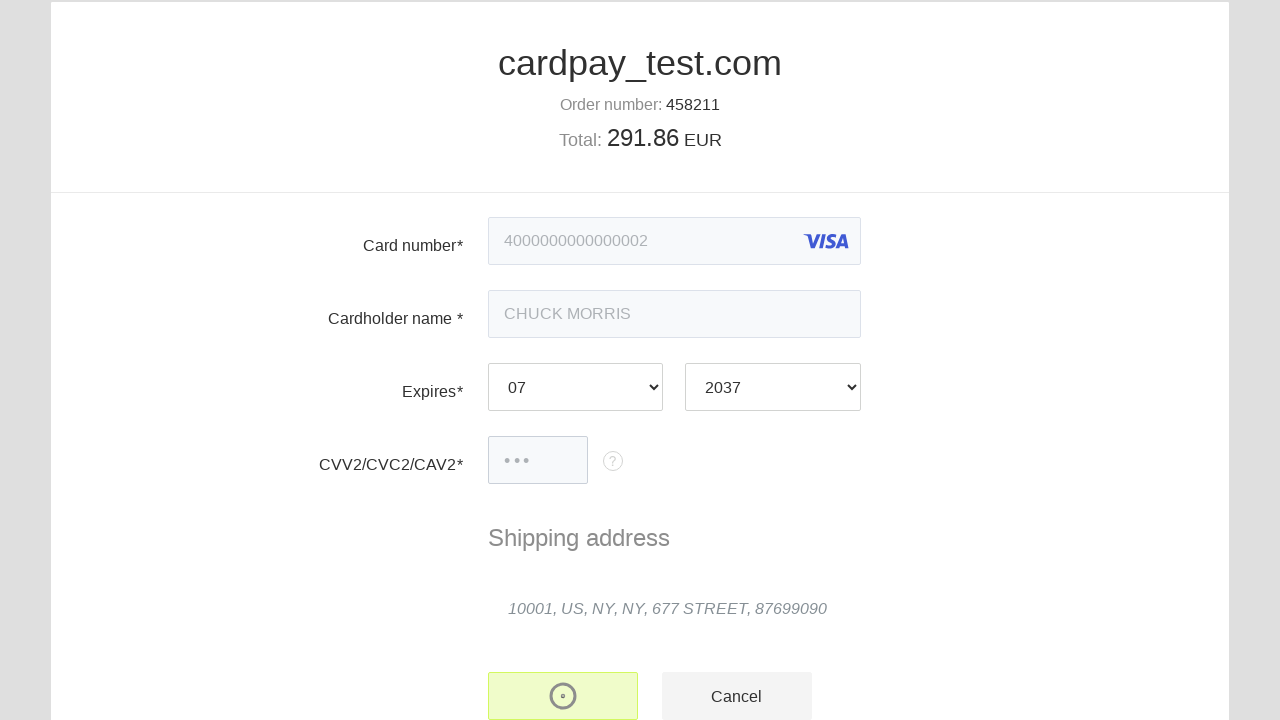

Payment confirmation status element loaded
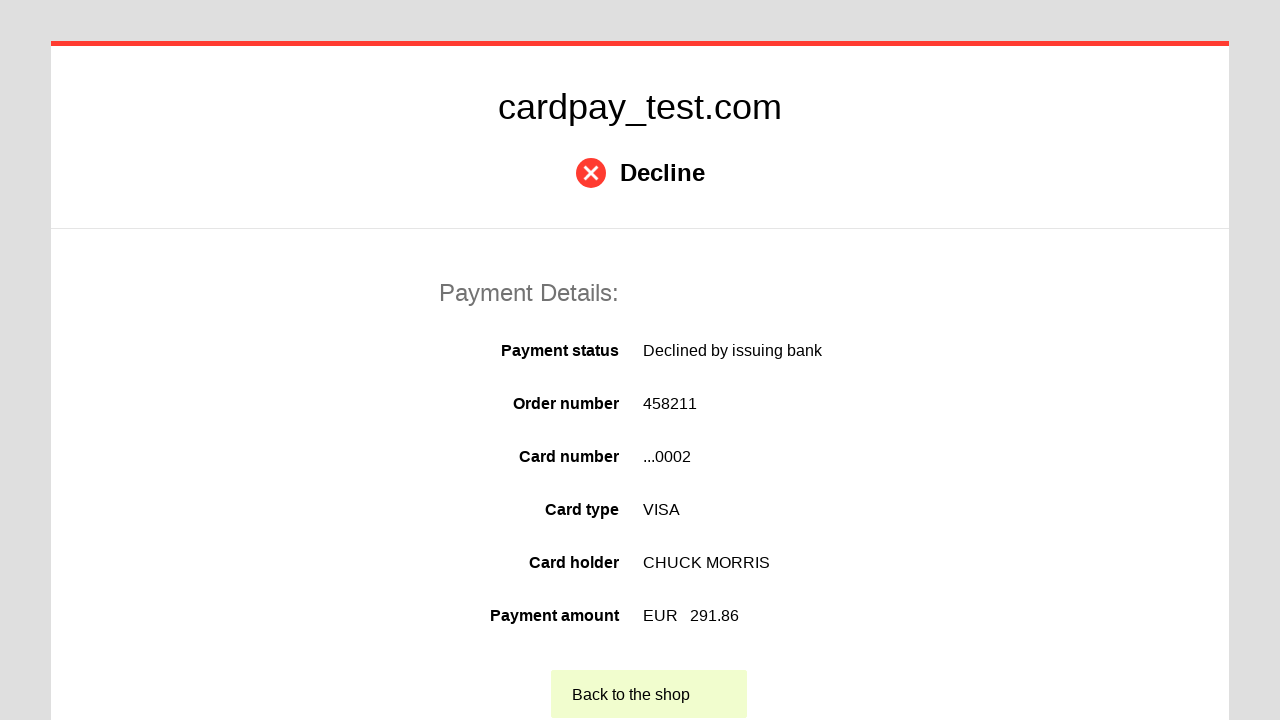

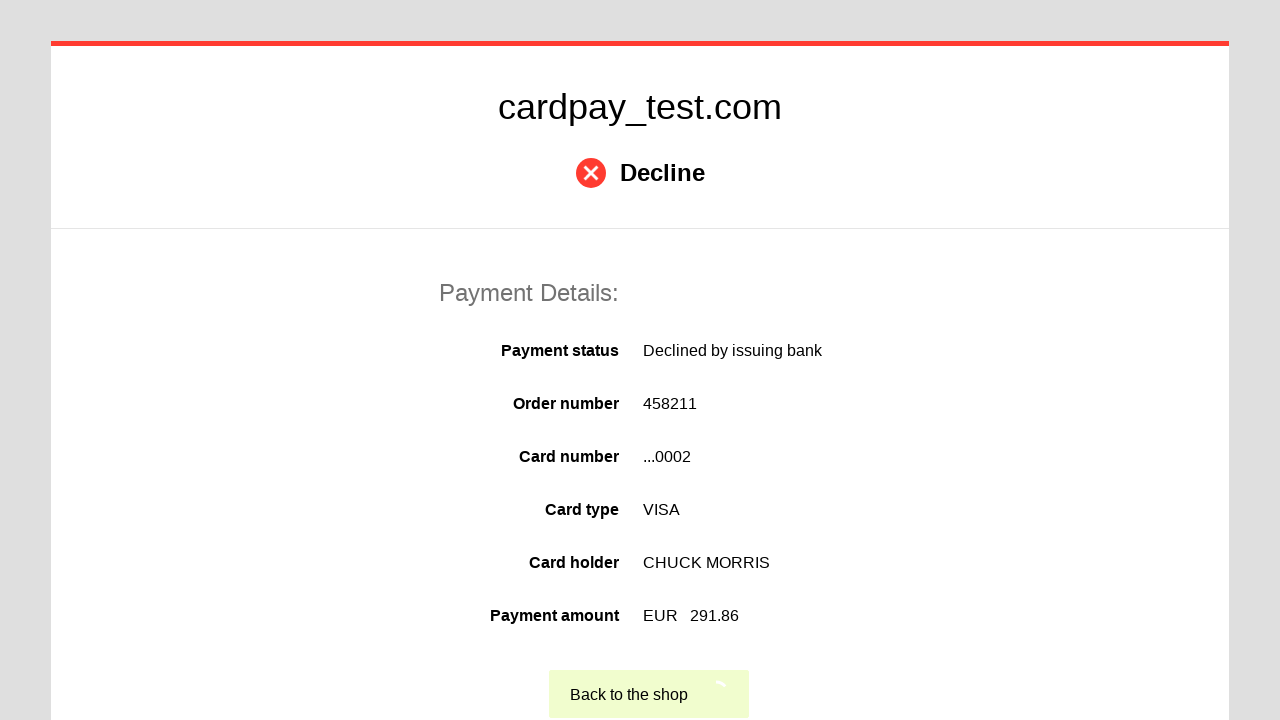